Tests multi-select functionality including selecting multiple options, deselecting by various methods, and verifying selected options

Starting URL: https://eviltester.github.io/supportclasses/

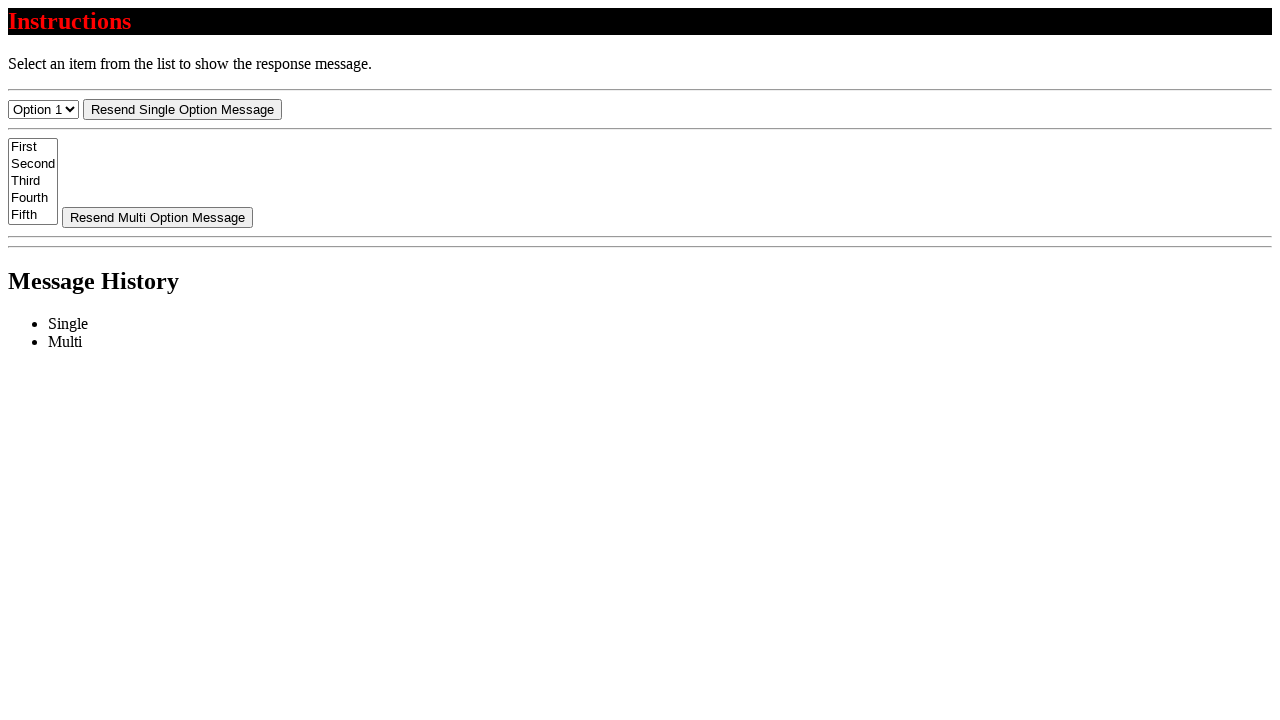

Deselected all options using JavaScript evaluation
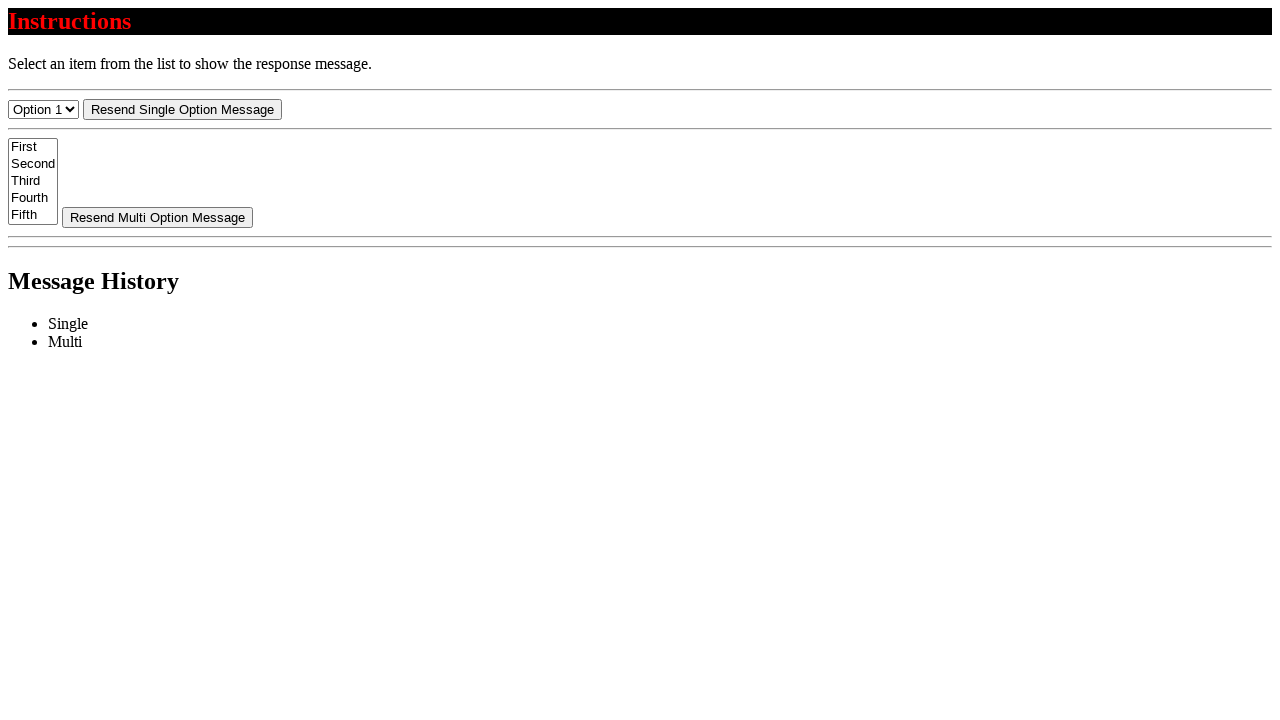

Selected first item by index on #select-multi
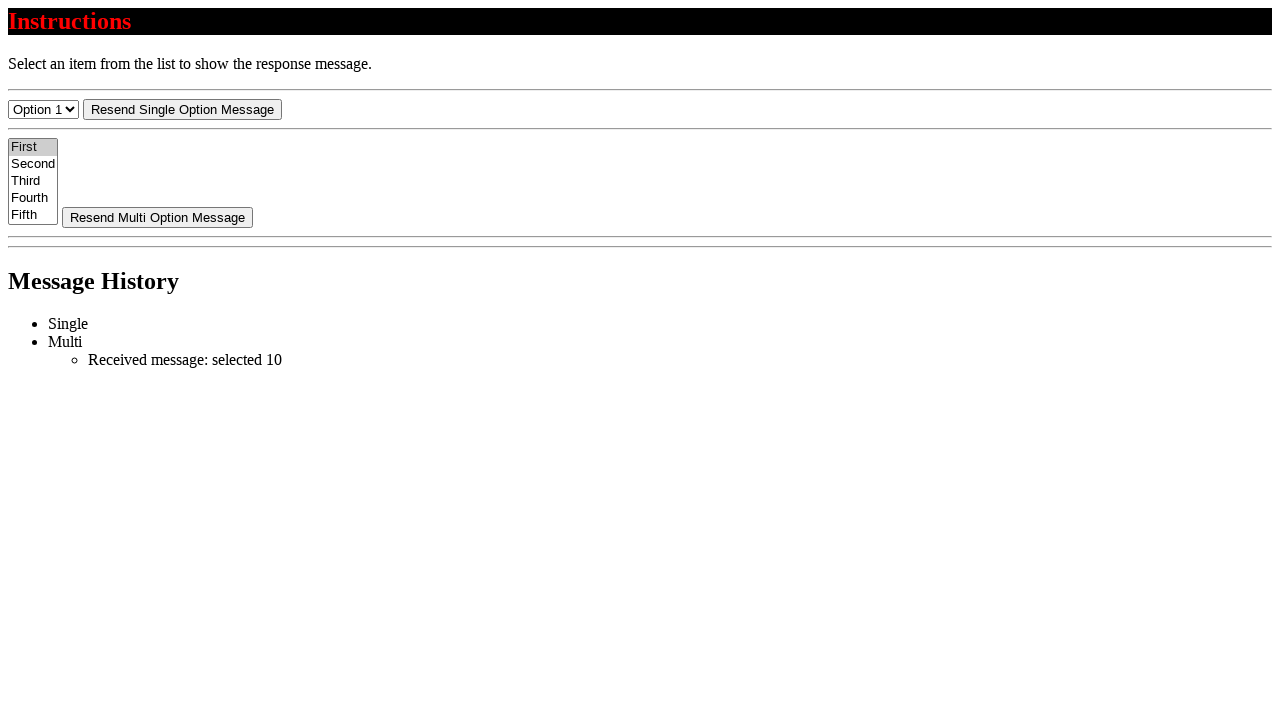

Retrieved text content of first checked option
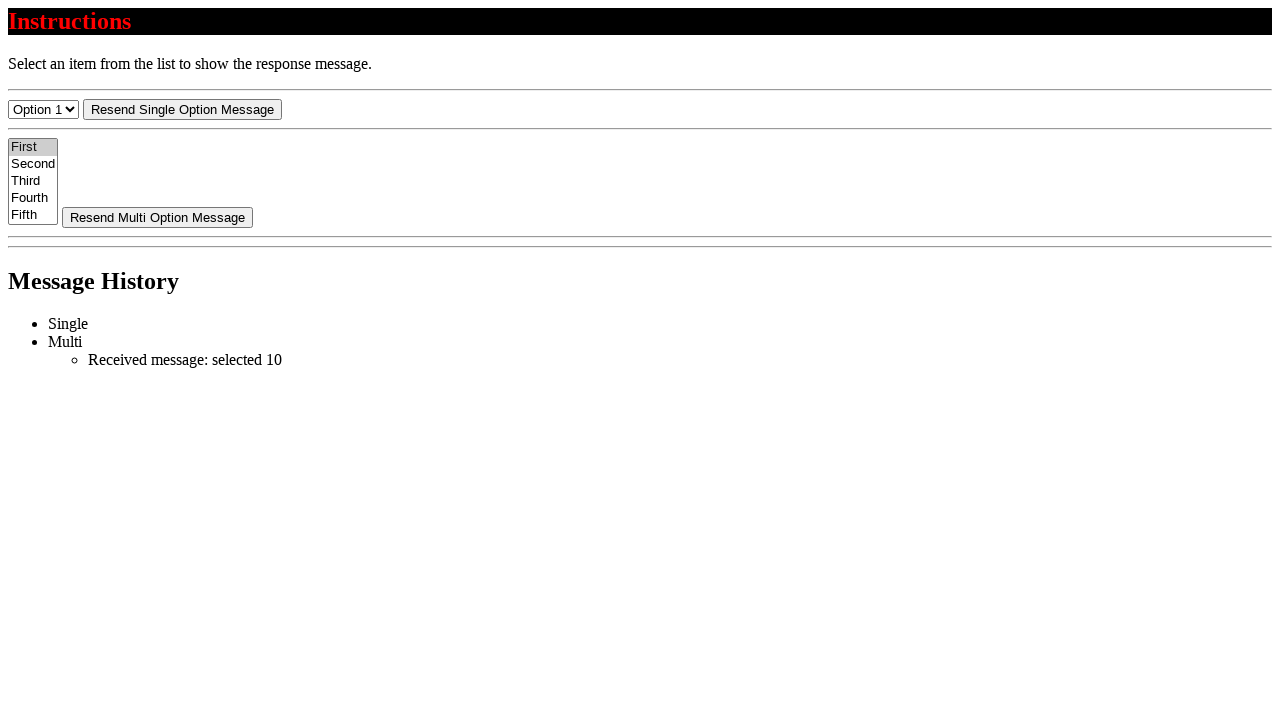

Verified first selected option text is 'First'
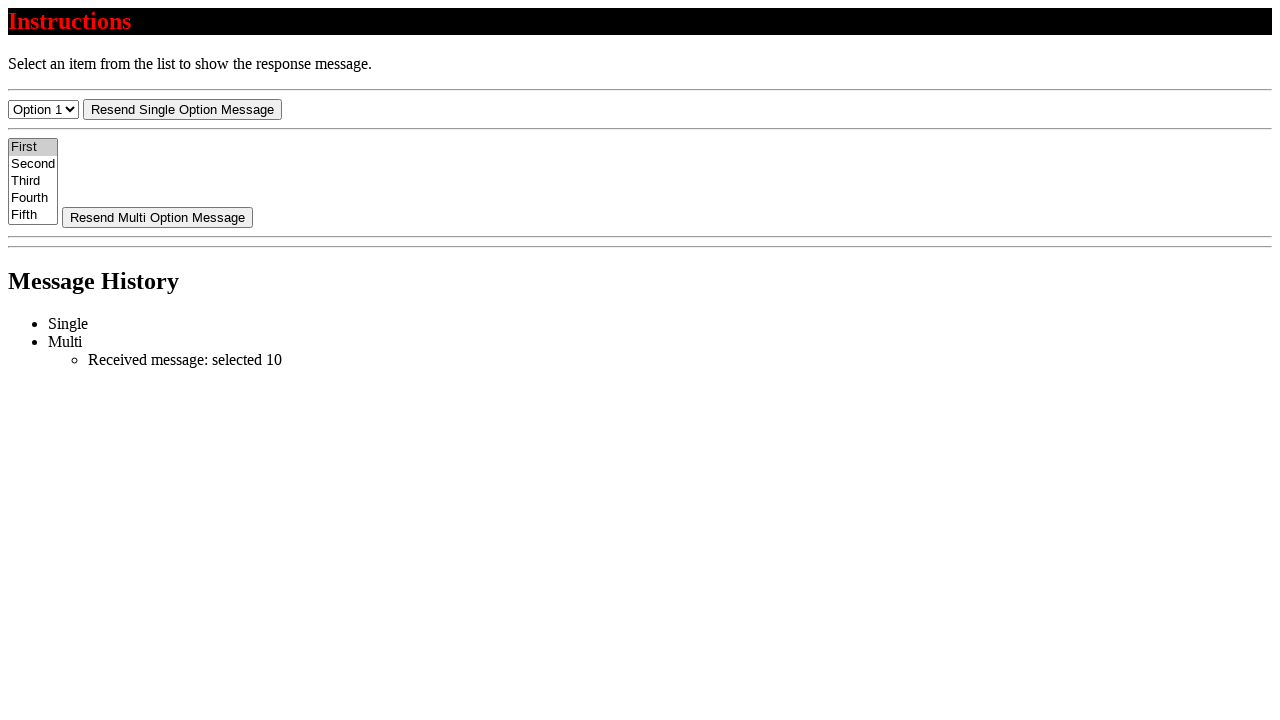

Deselected all options using JavaScript loop
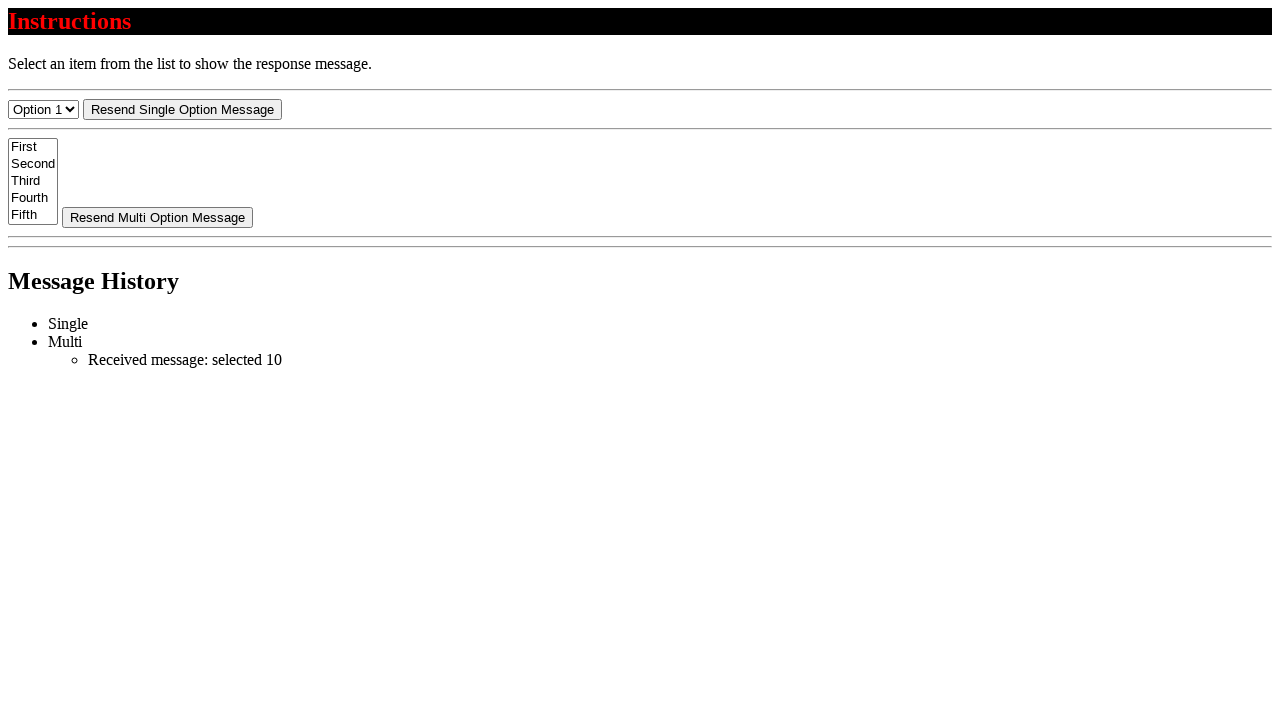

Located all checked options
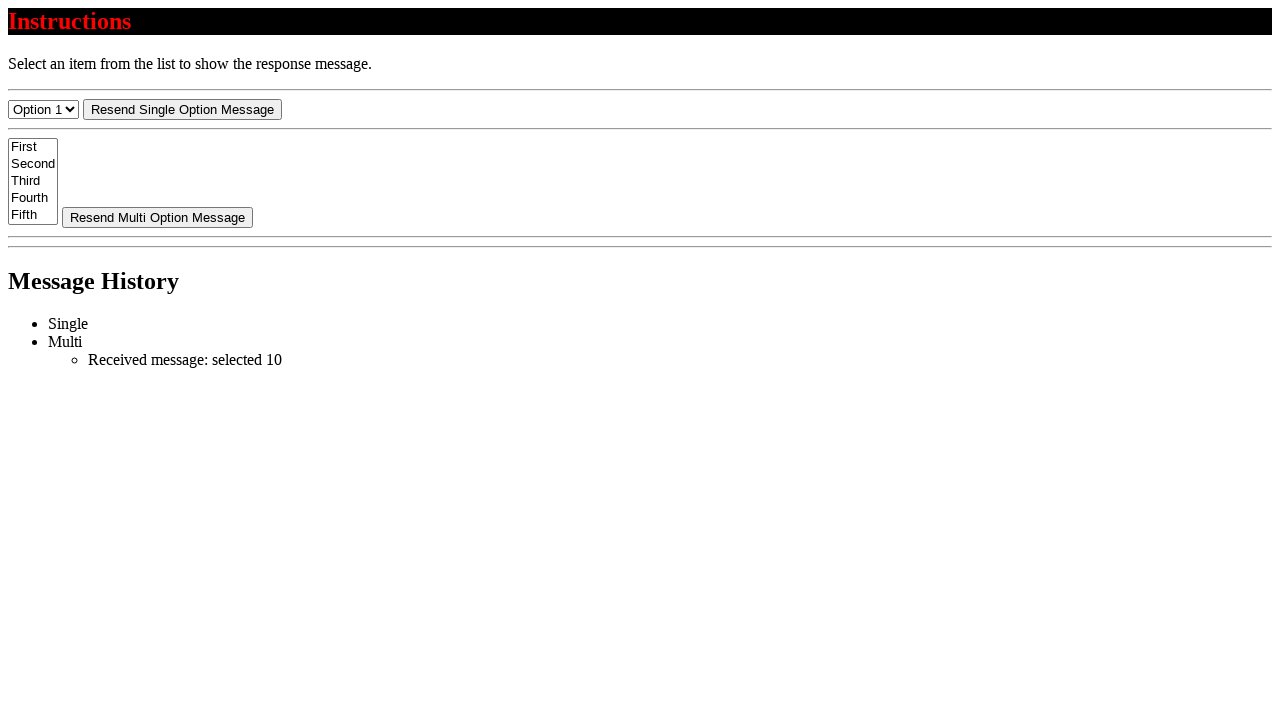

Verified no options are selected (count = 0)
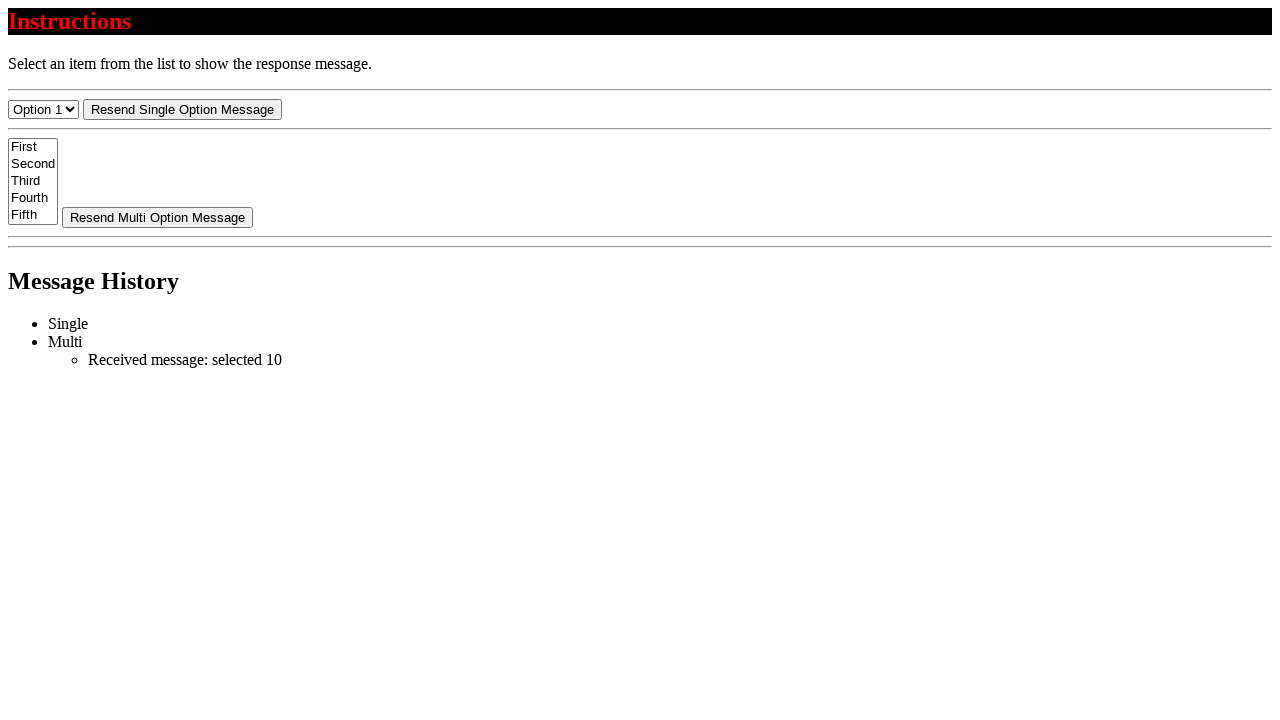

Selected two options by value: '20' and '30' on #select-multi
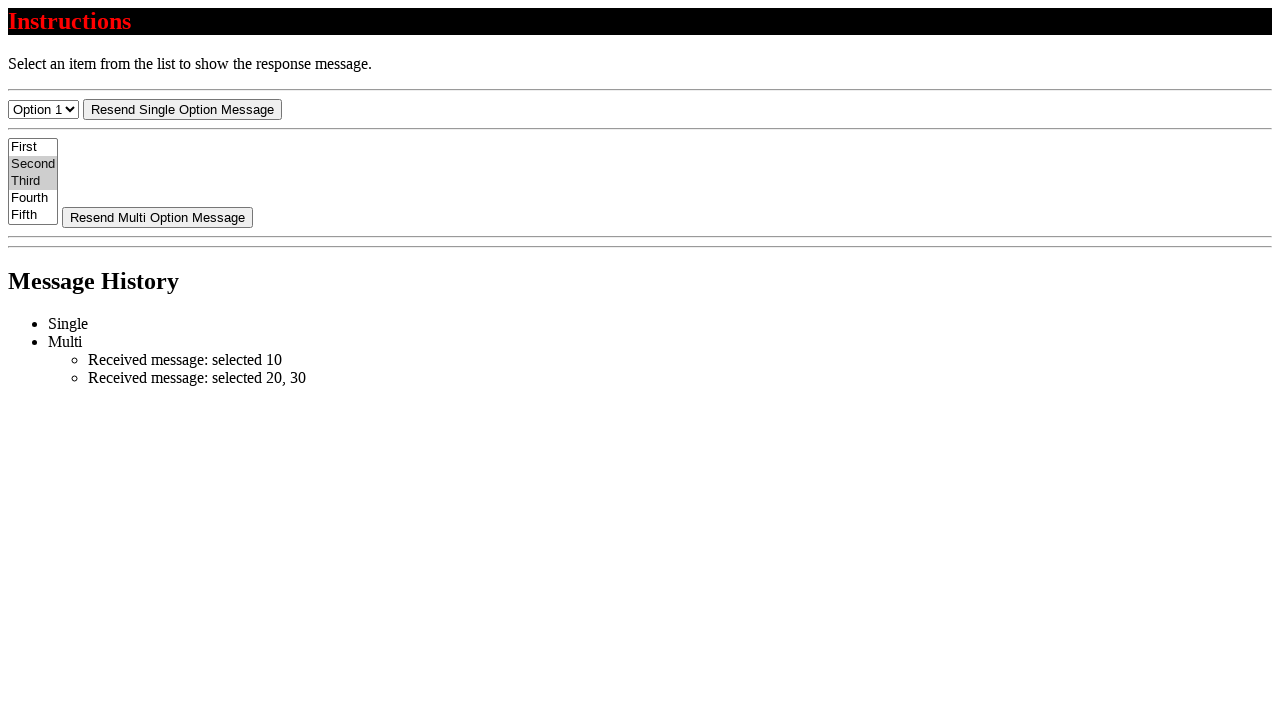

Located all checked options to verify selection count
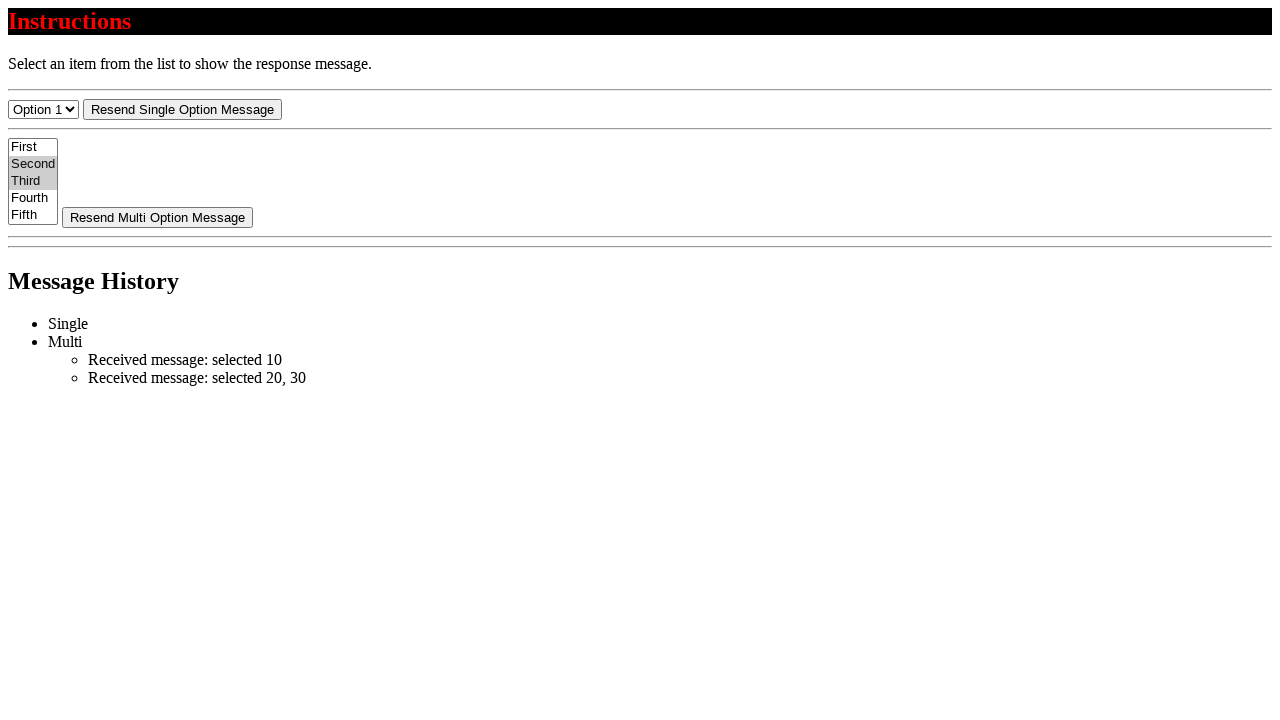

Verified exactly 2 options are selected
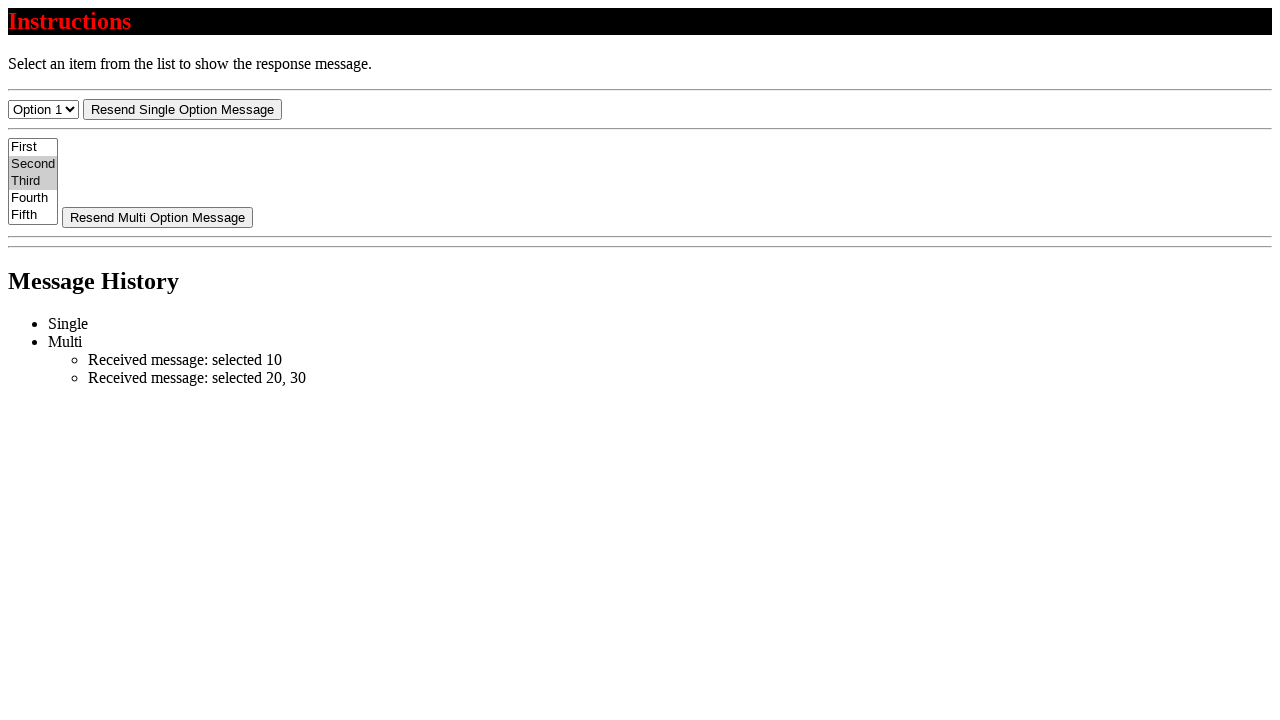

Verified first selected option text is 'Second'
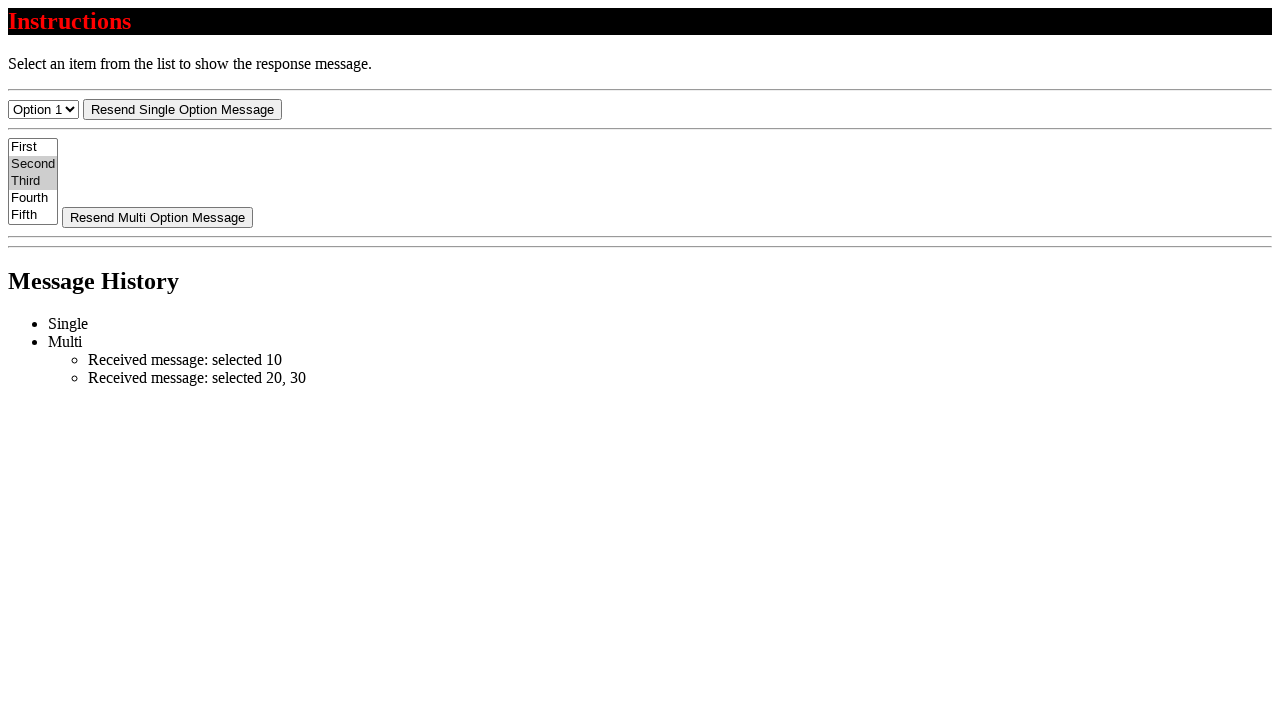

Verified second selected option text is 'Third'
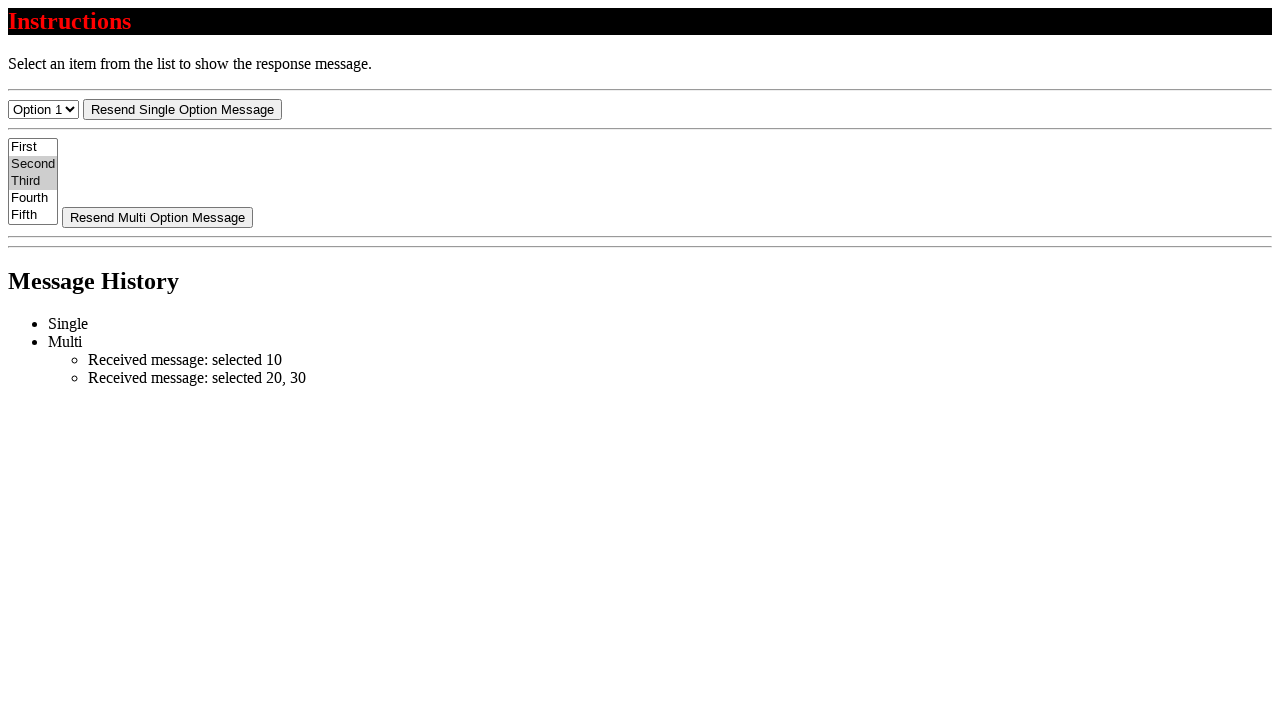

Deselected 'Second' by selecting only value '30' (Third) on #select-multi
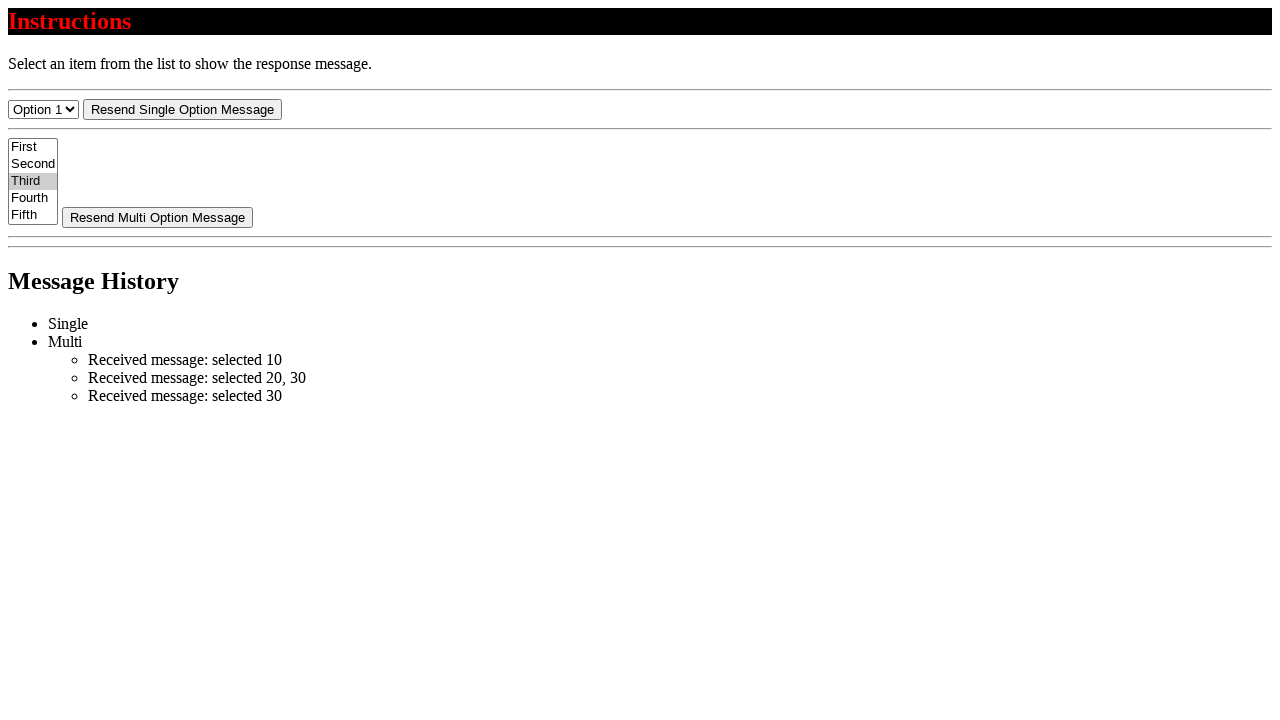

Retrieved text content of first checked option after deselection
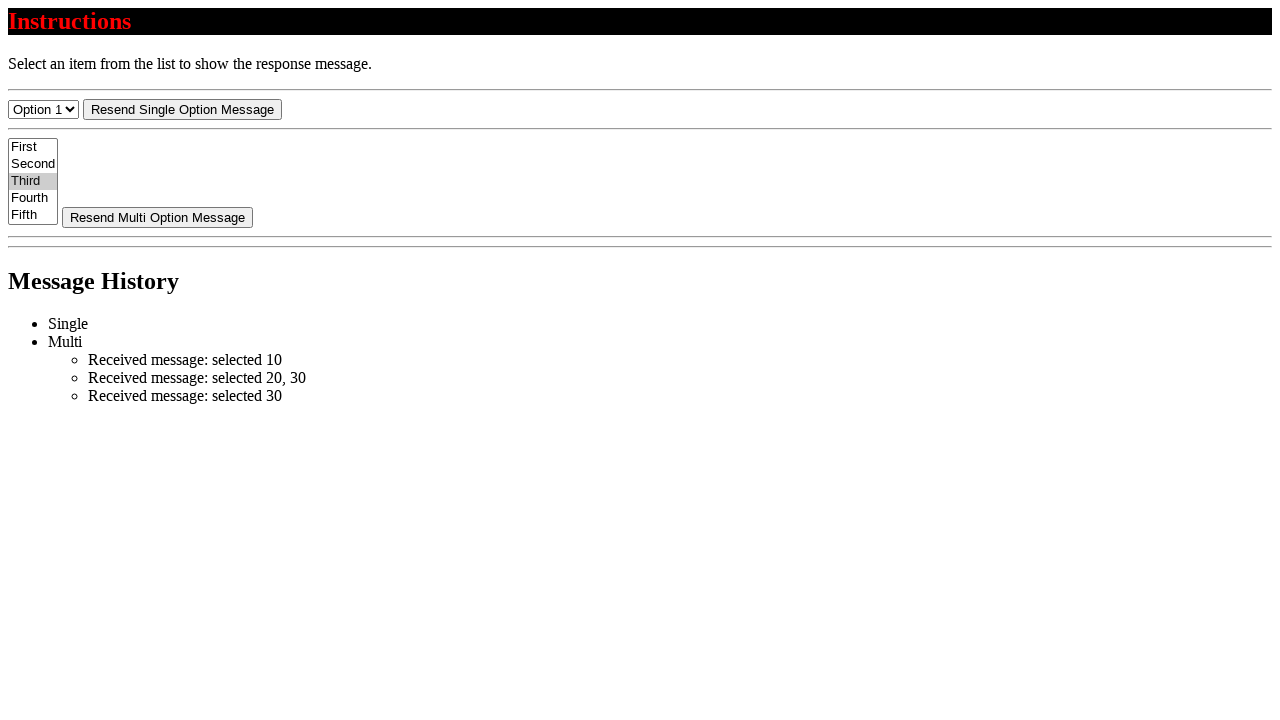

Verified first selected option is 'Third'
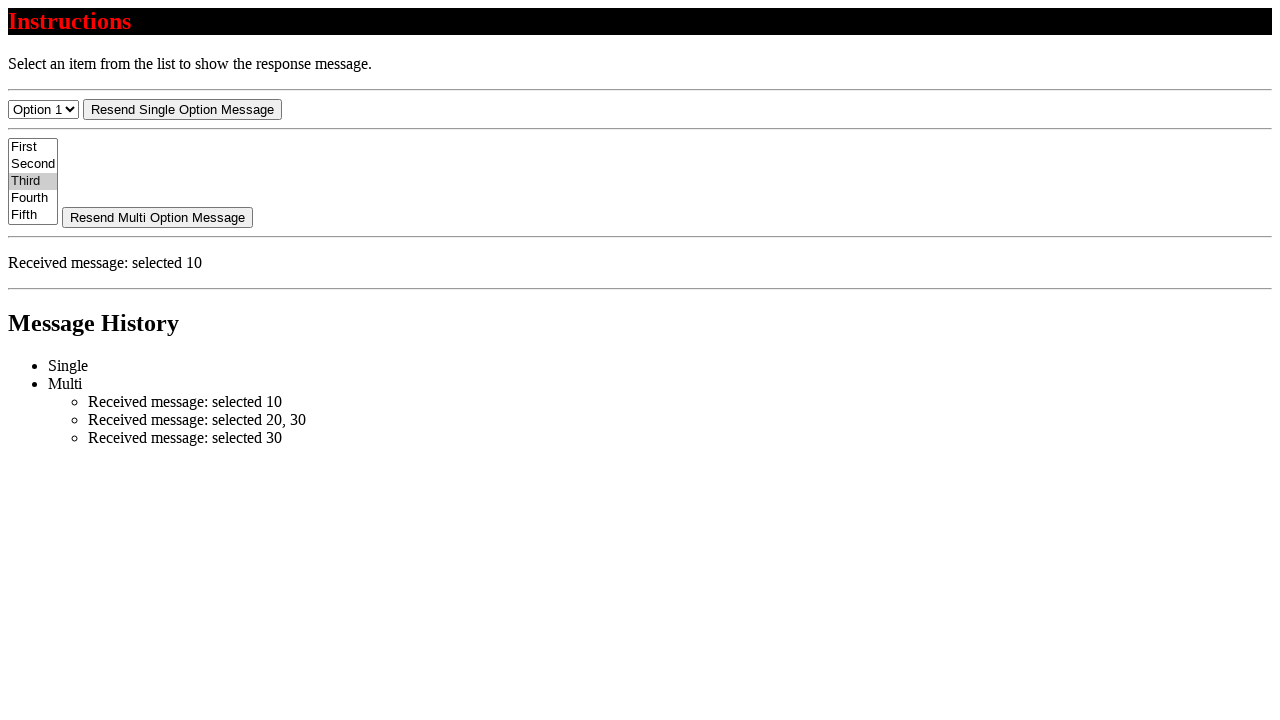

Deselected all options using JavaScript evaluation
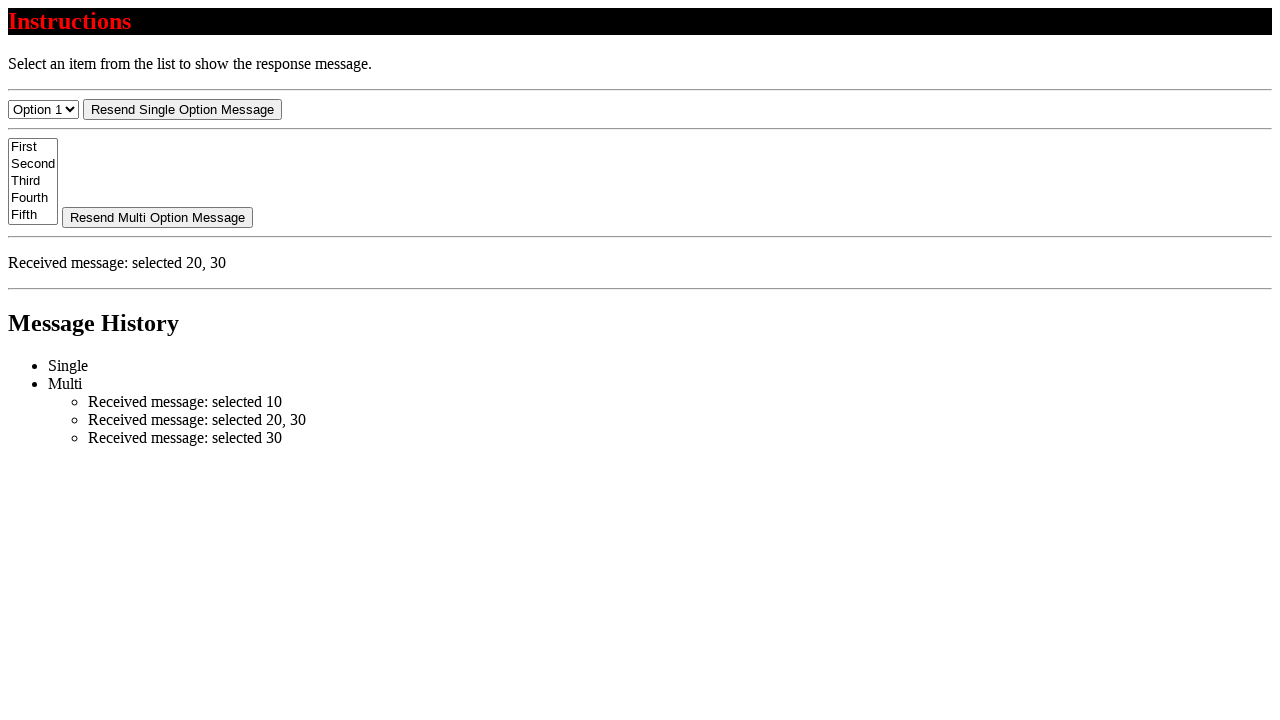

Verified all options are deselected (final check)
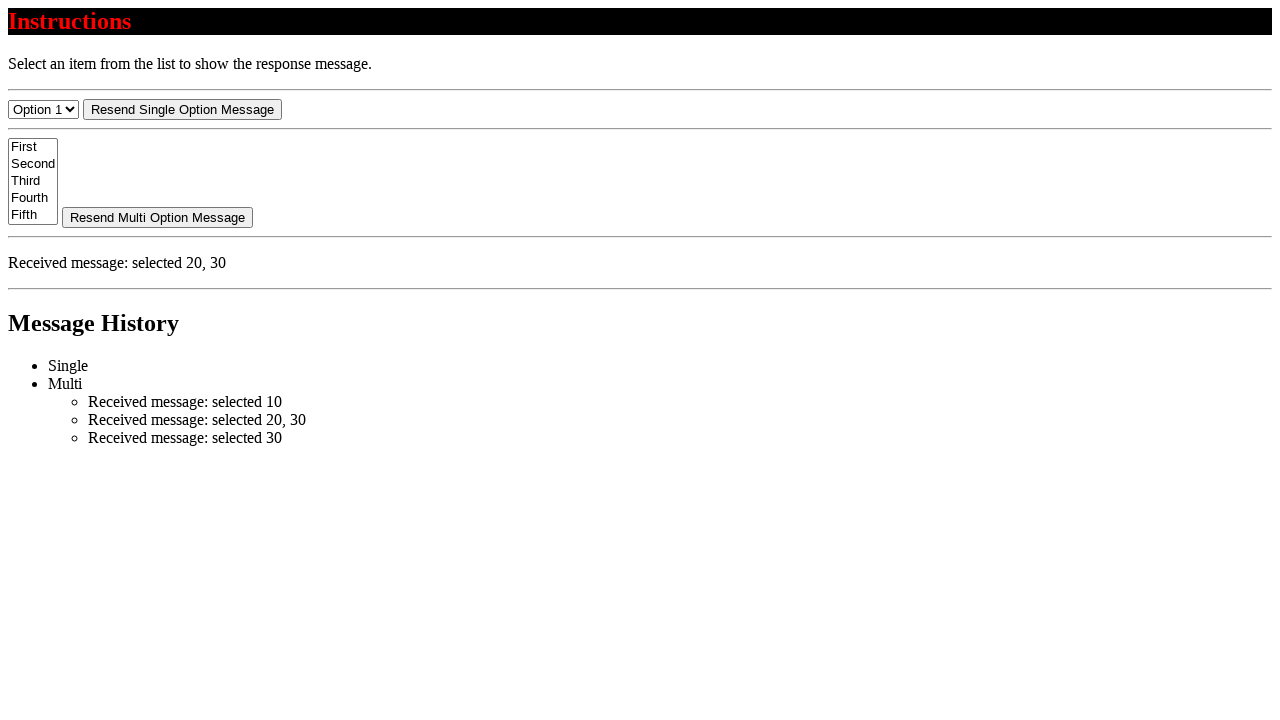

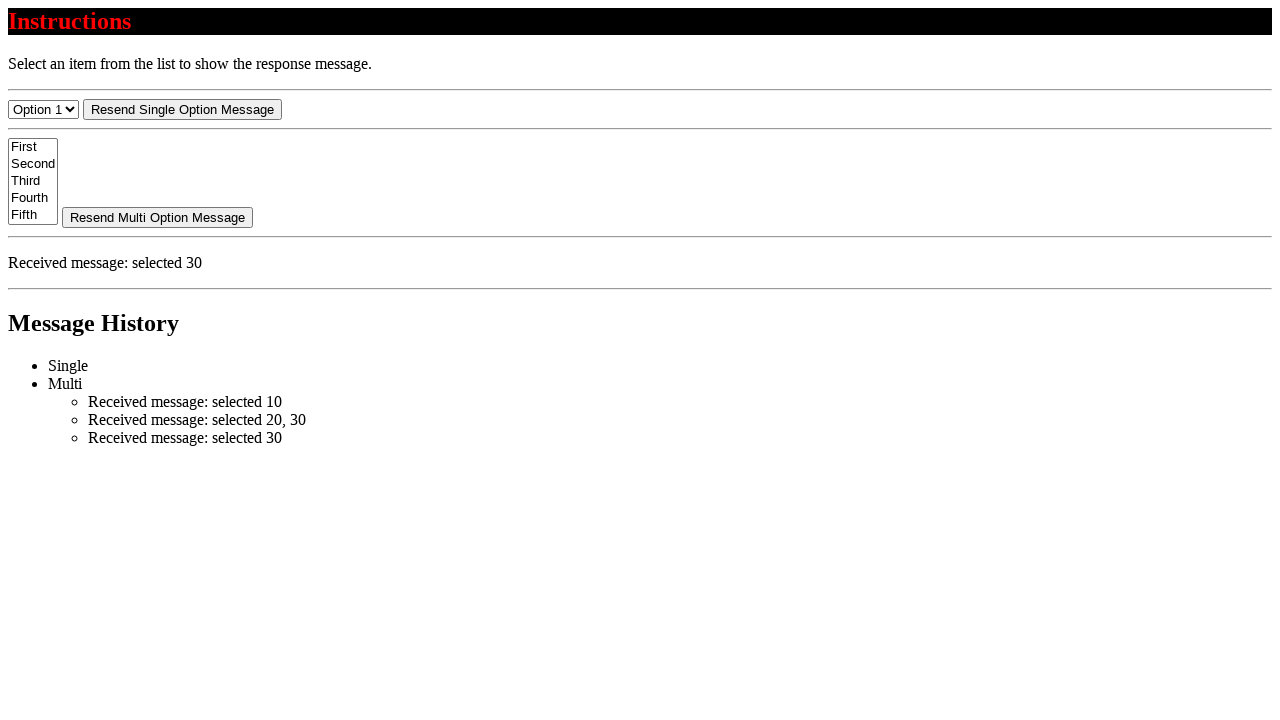